Navigates to LambdaTest's visual regression testing page and waits for it to load

Starting URL: https://www.lambdatest.com/visual-regression-testing

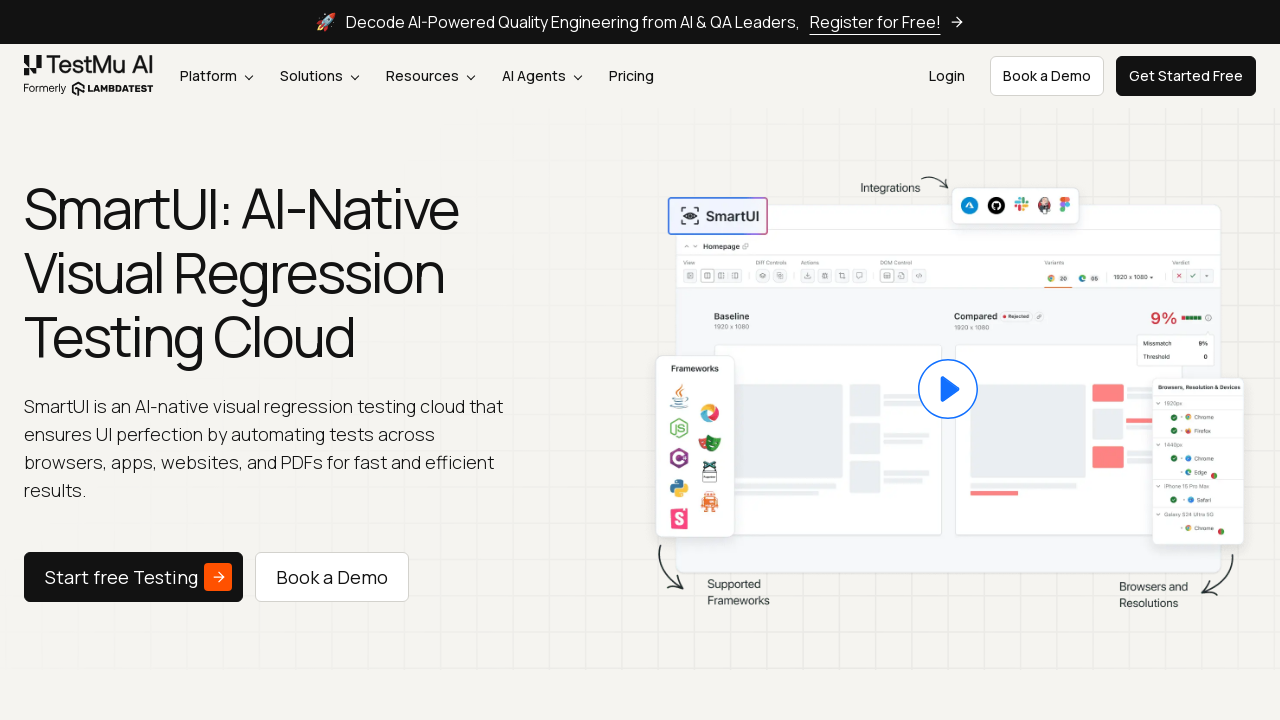

Set viewport size to 1920x1080
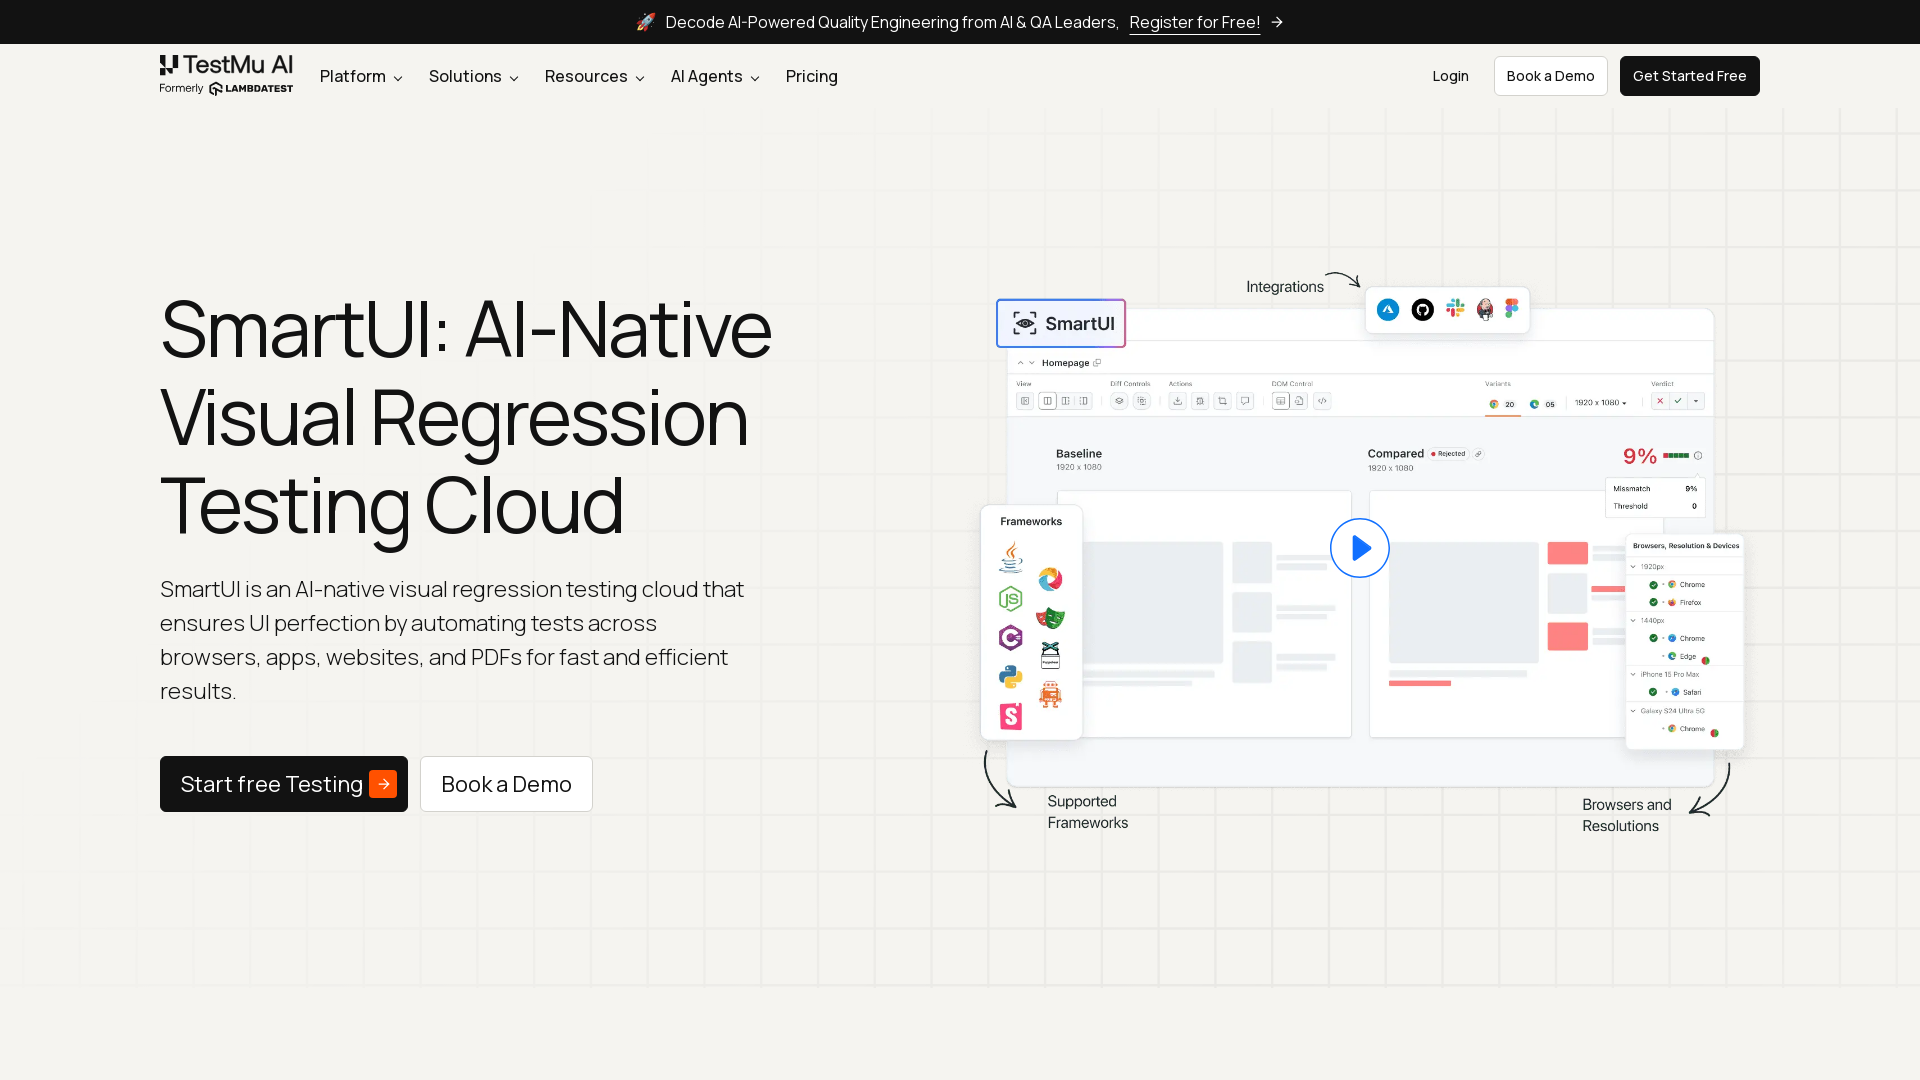

Visual regression testing page fully loaded
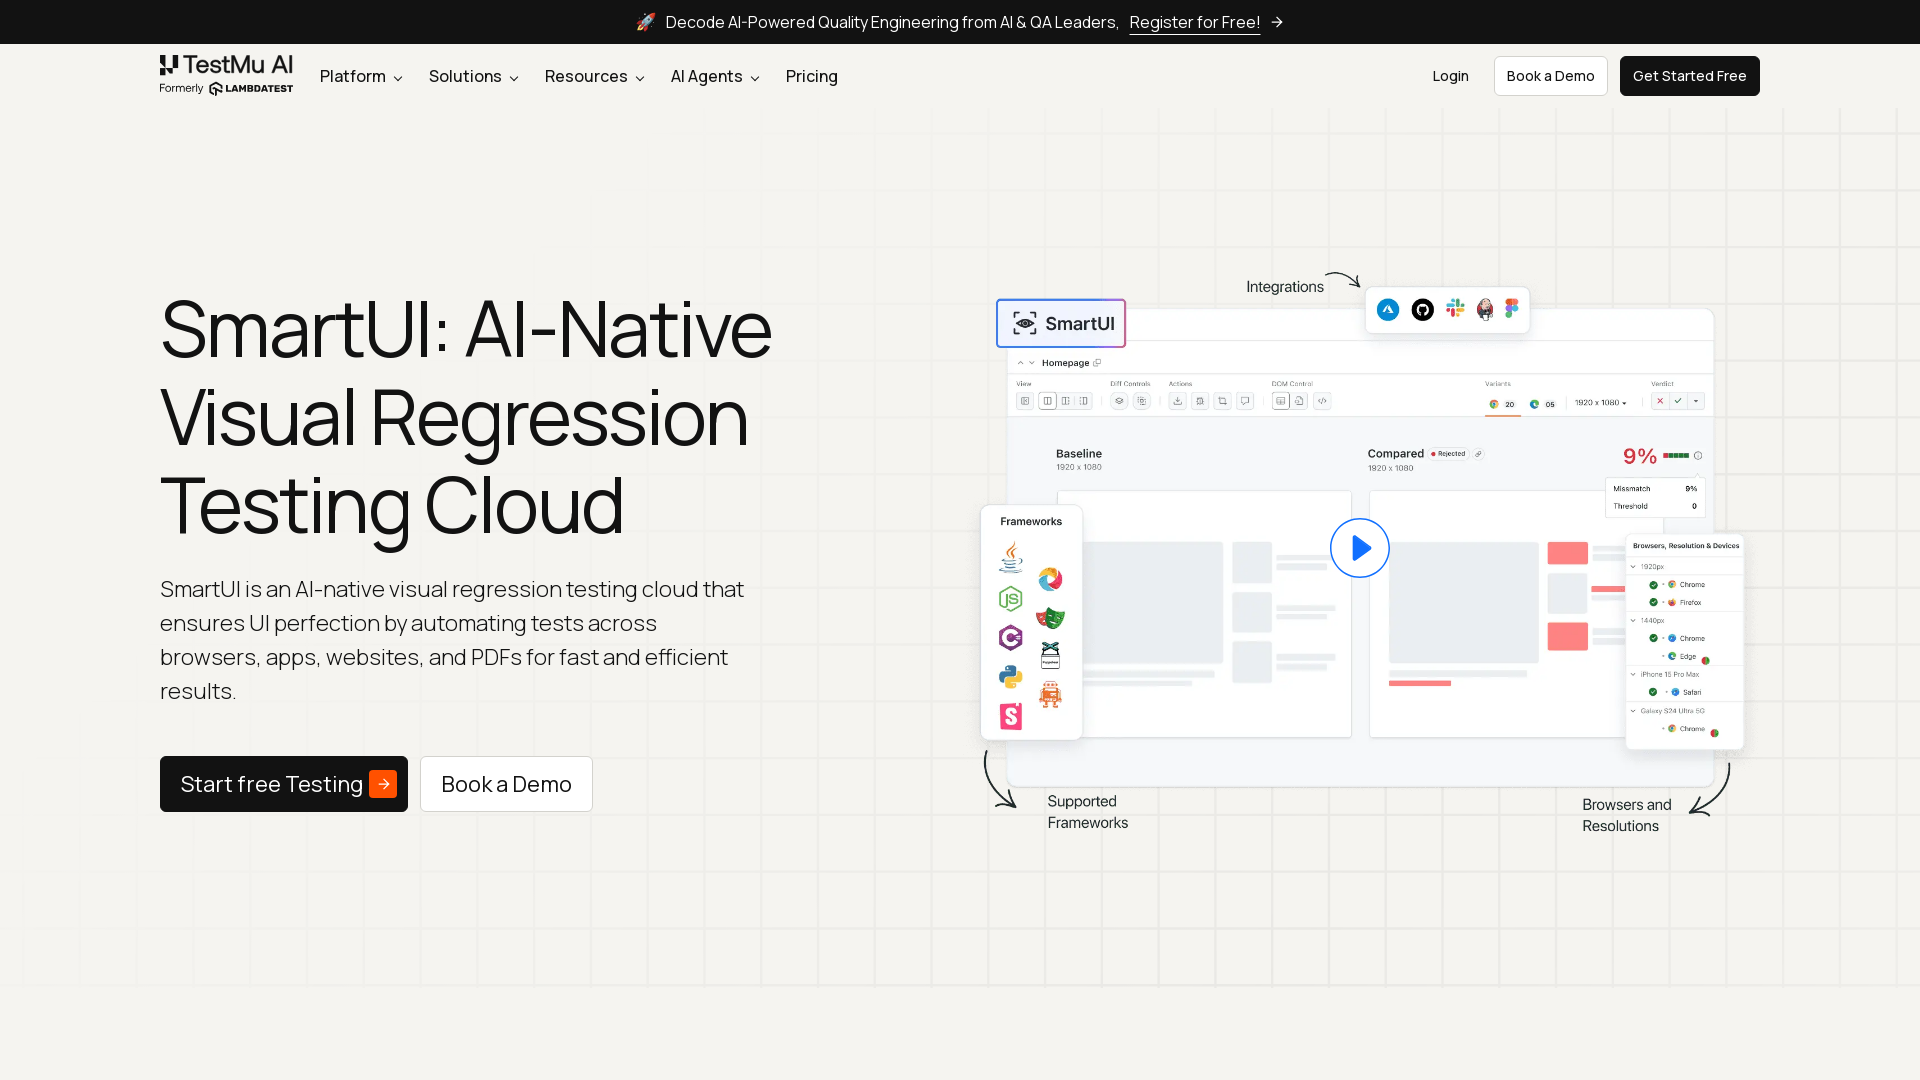

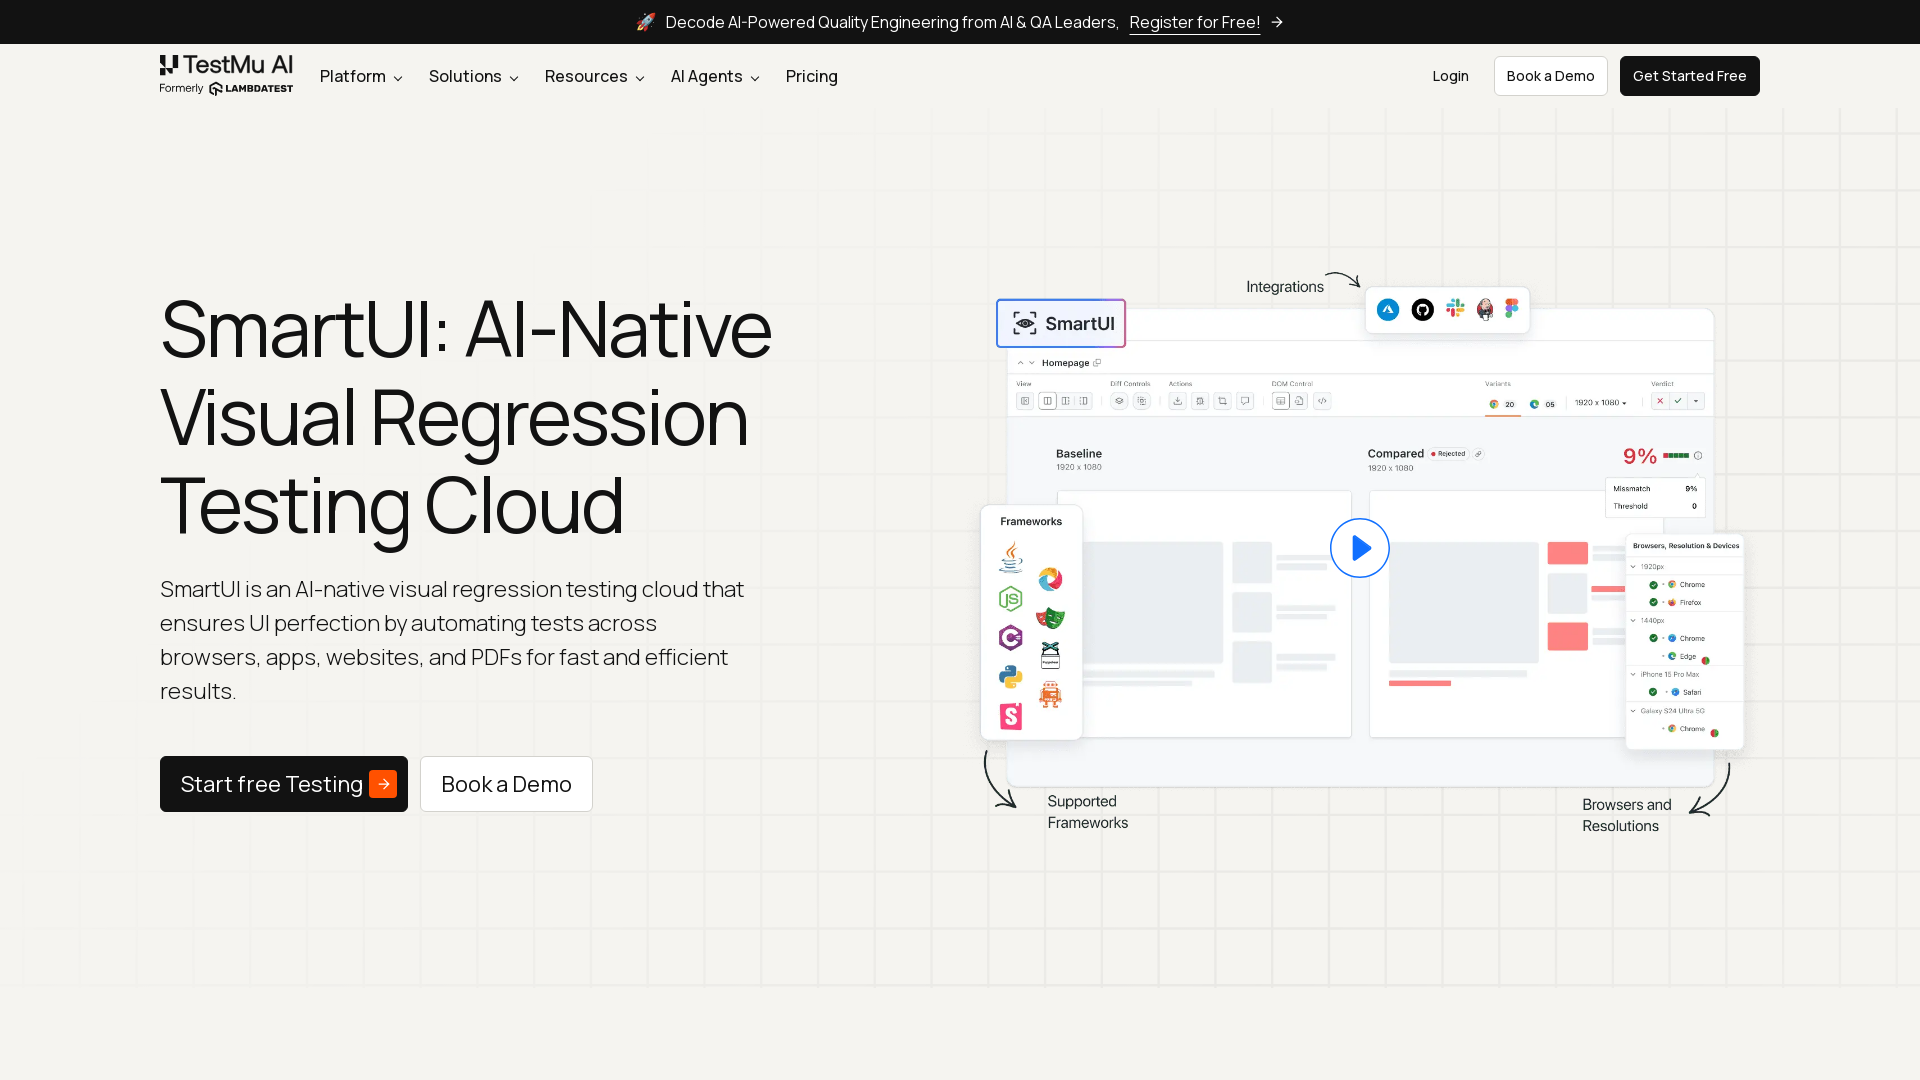